Tests basic browser navigation commands including forward, back, and refresh on the automation exercise website

Starting URL: https://automationexercise.com/

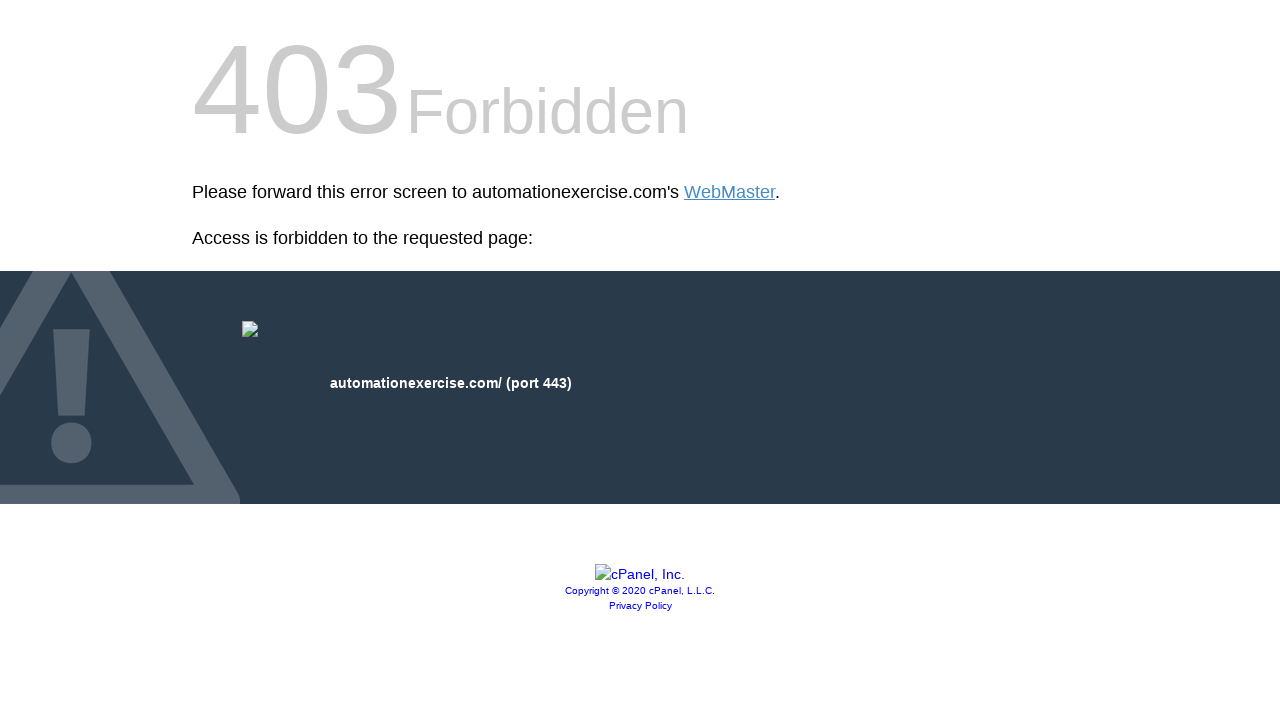

Navigated forward in browser history
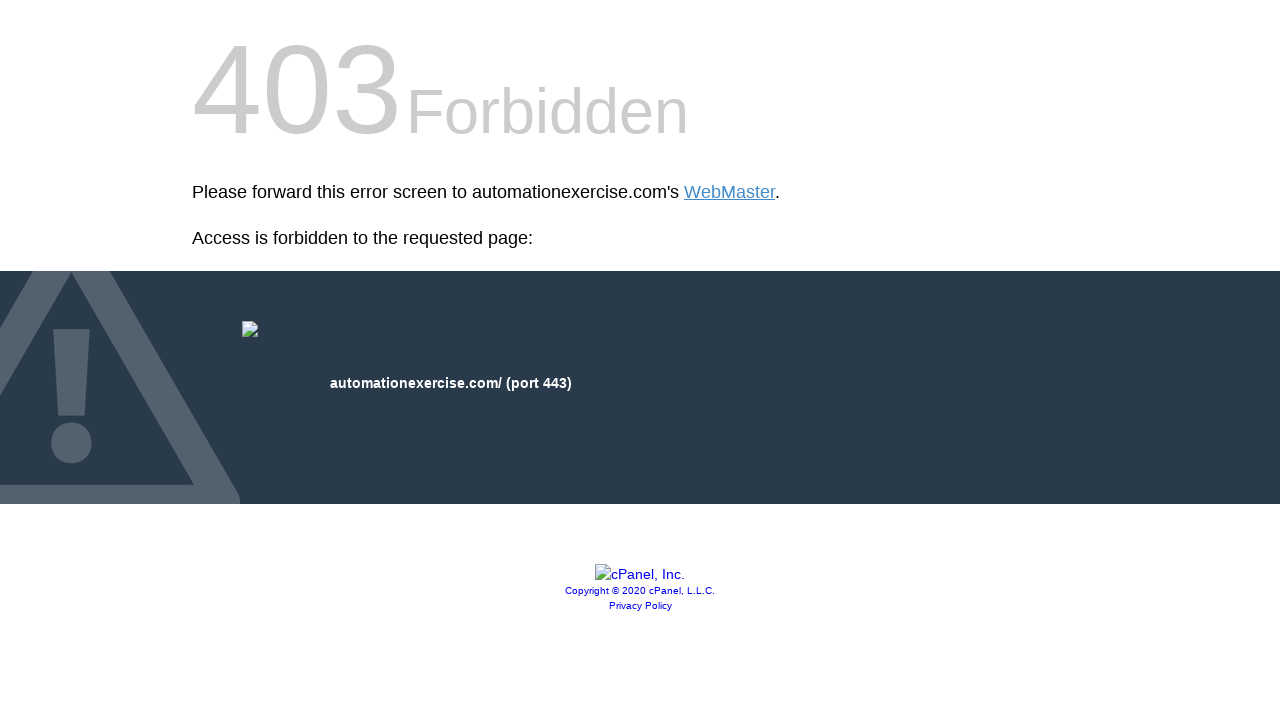

Navigated back in browser history
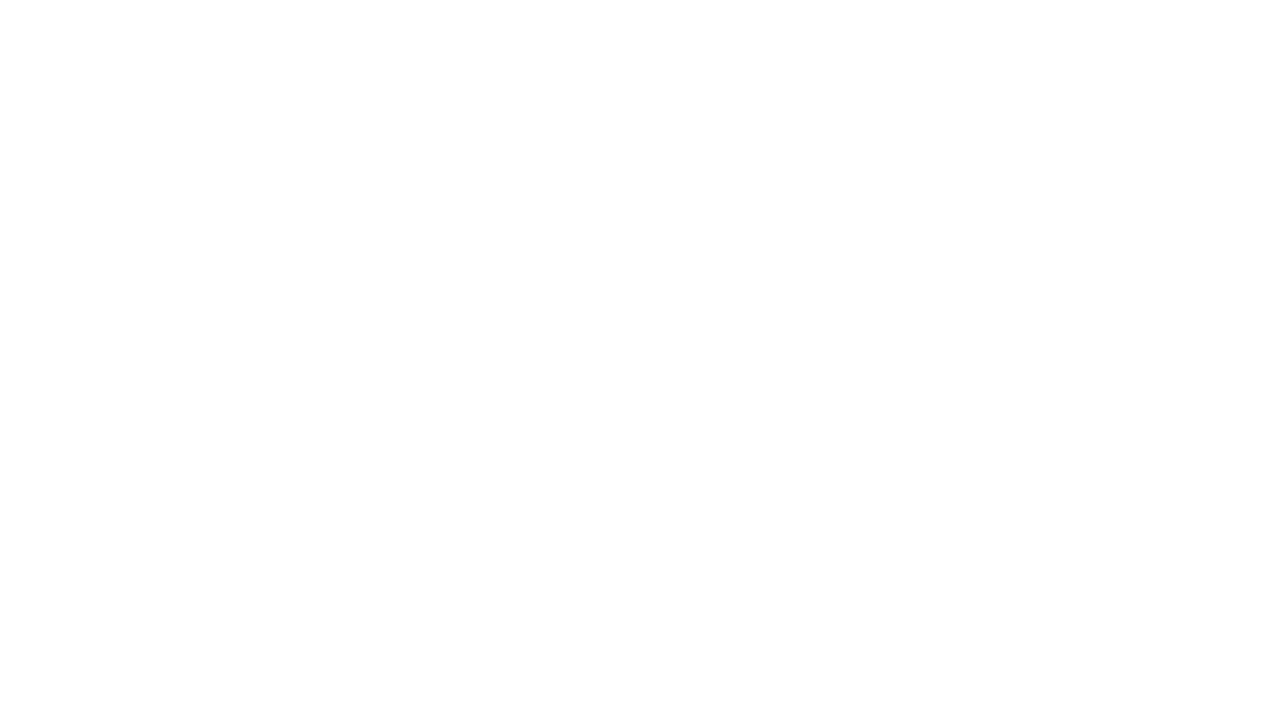

Refreshed the page
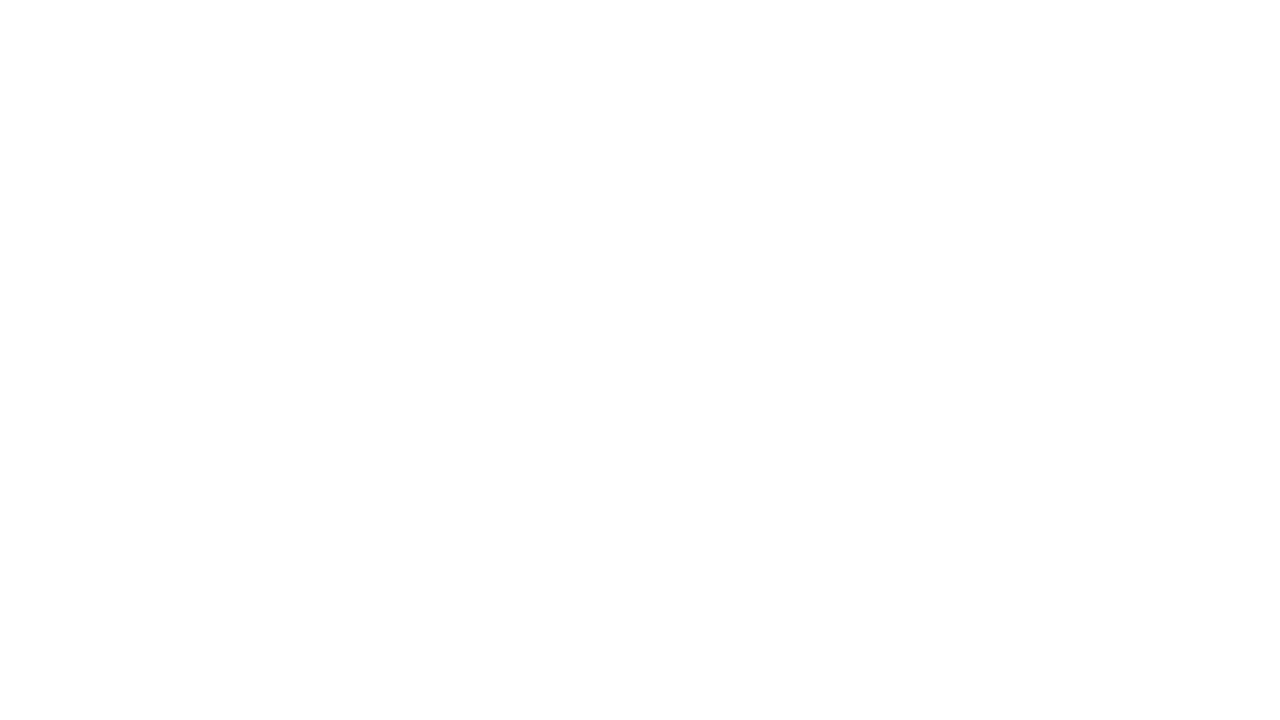

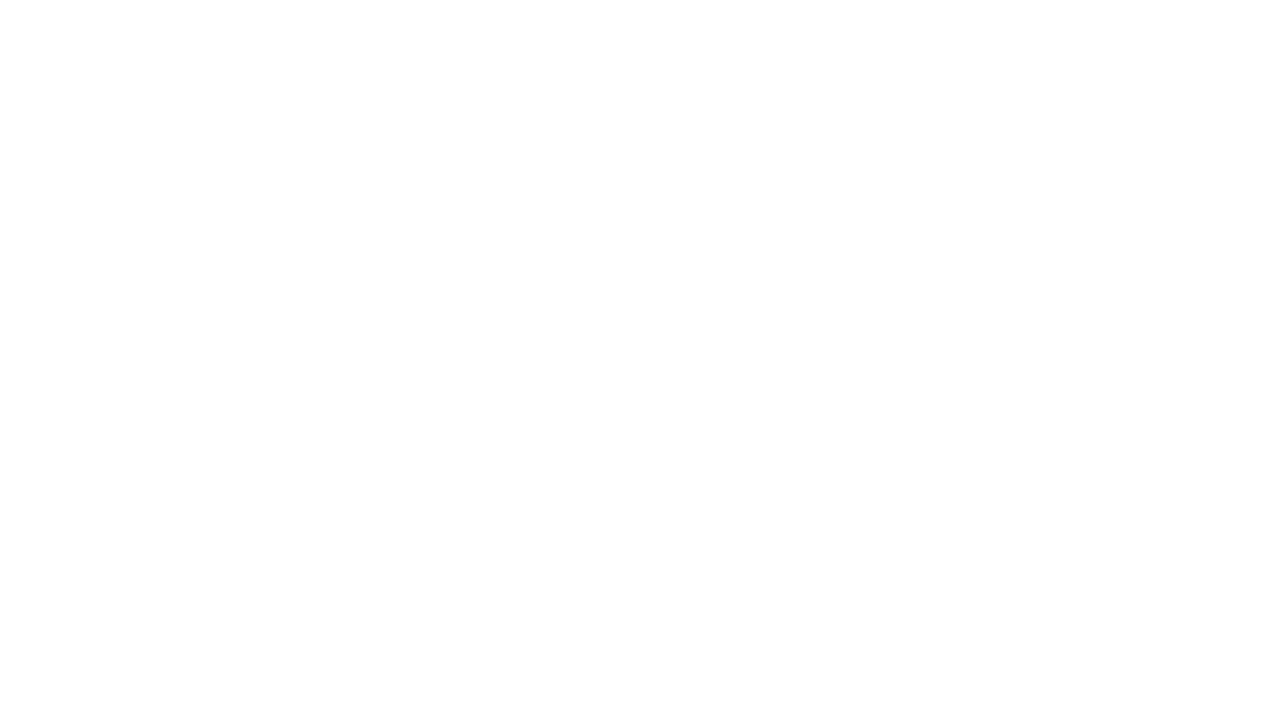